Tests browser navigation commands by navigating to a form page, then going back, forward, and refreshing

Starting URL: http://toolsqa.com/automation-practice-form

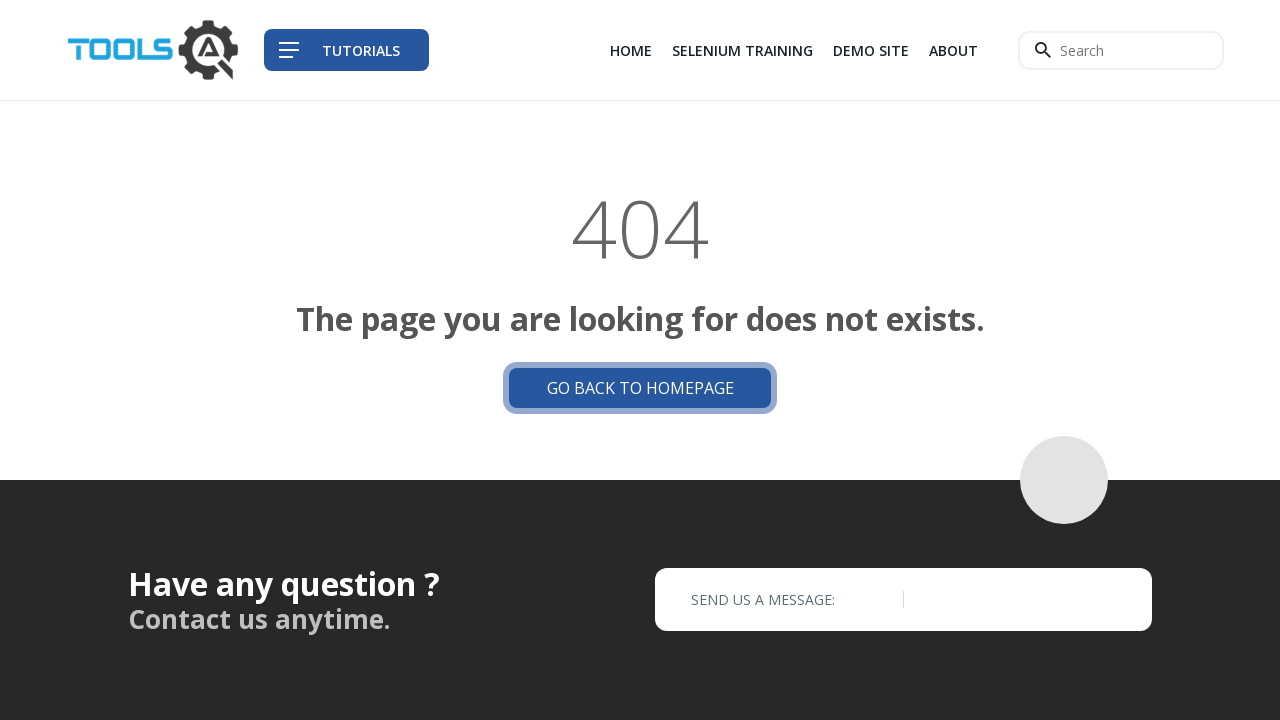

Navigated back from form page
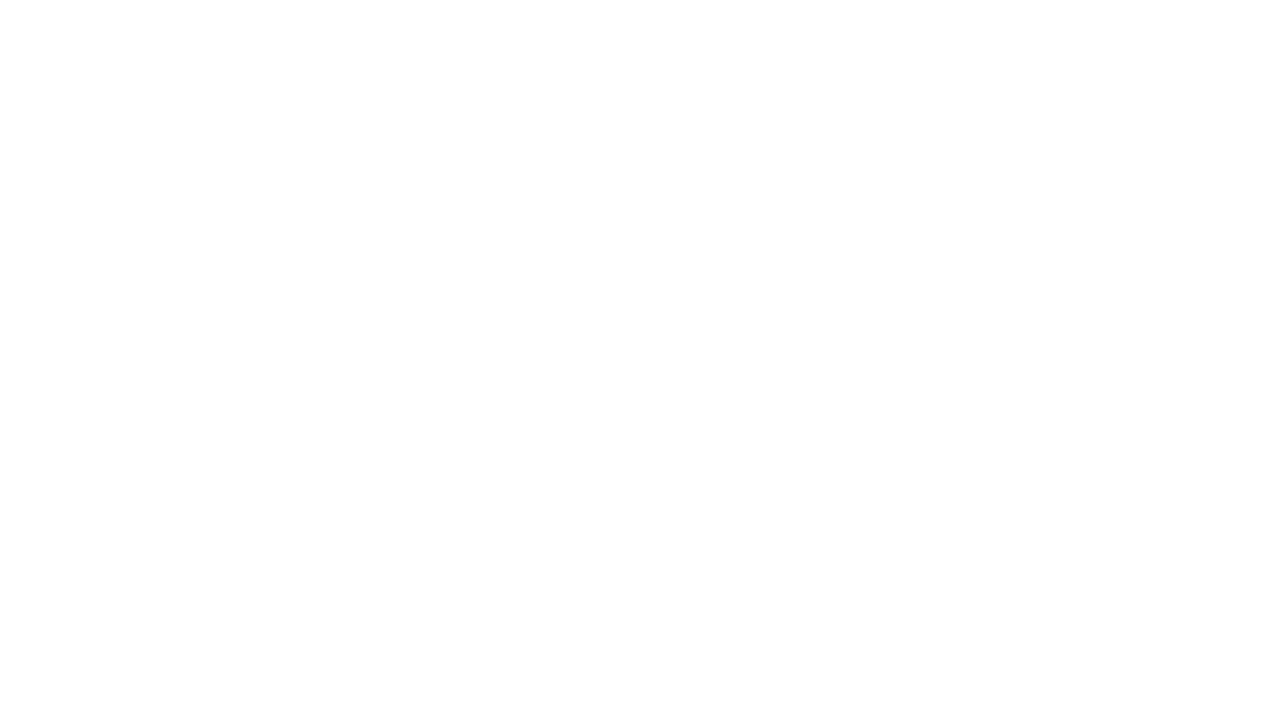

Navigated forward to form page
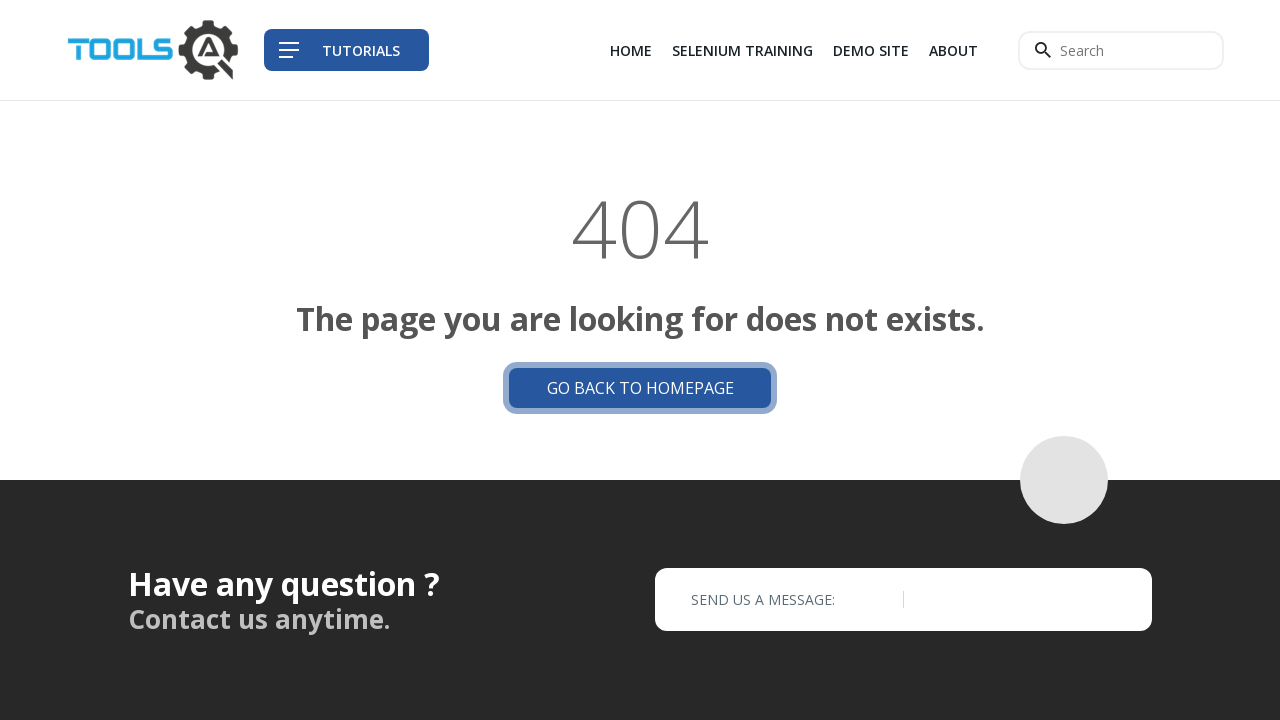

Refreshed the form page
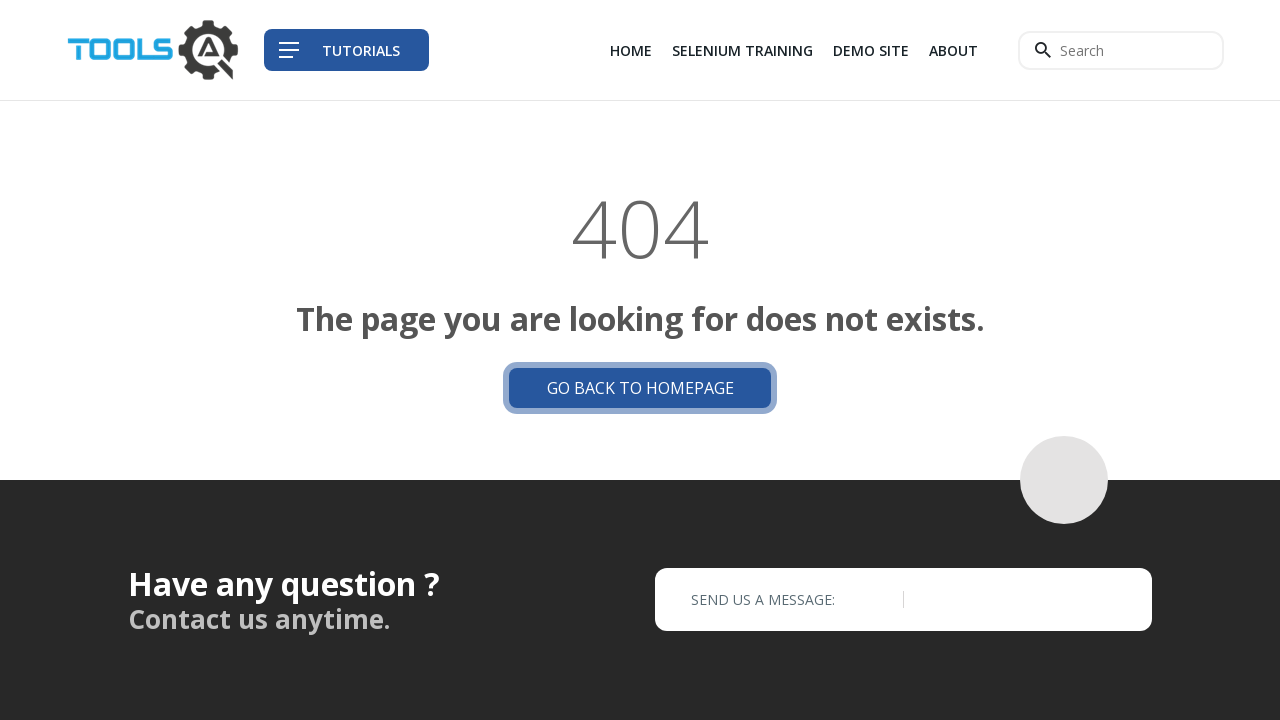

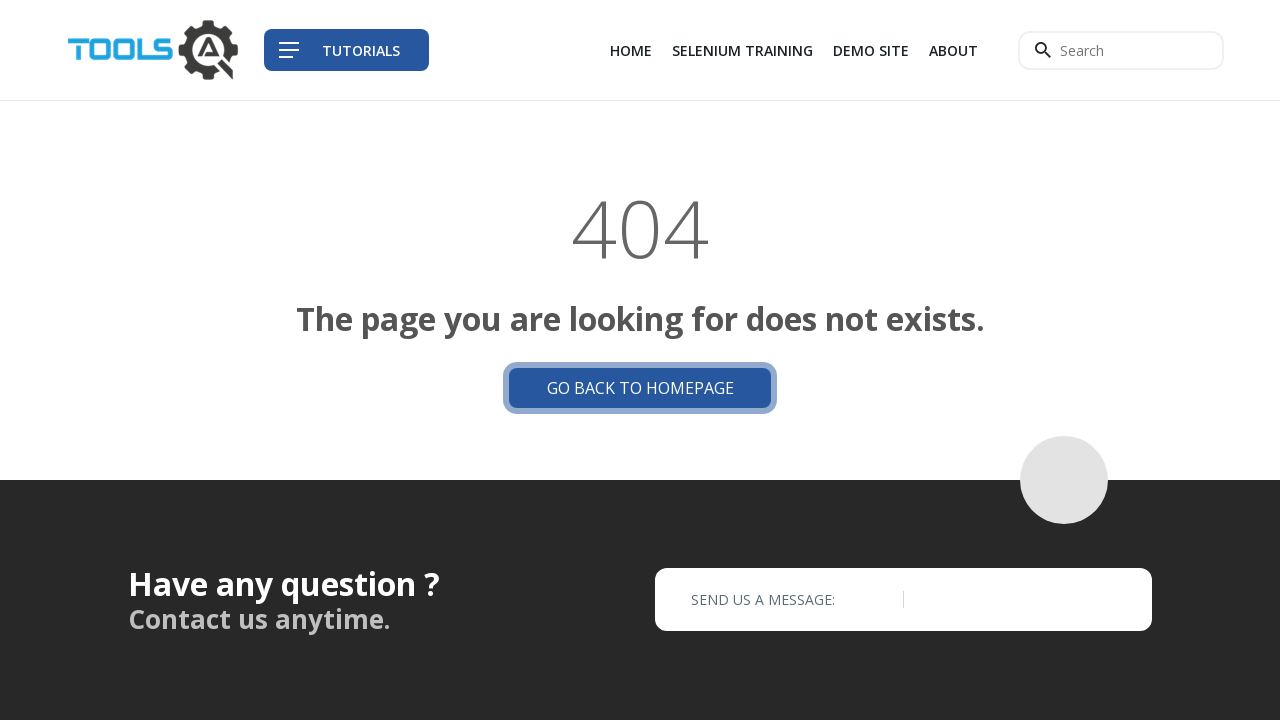